Tests AJAX data loading functionality by clicking the AJAX button and waiting for the asynchronous data to load and appear on the page

Starting URL: http://uitestingplayground.com/

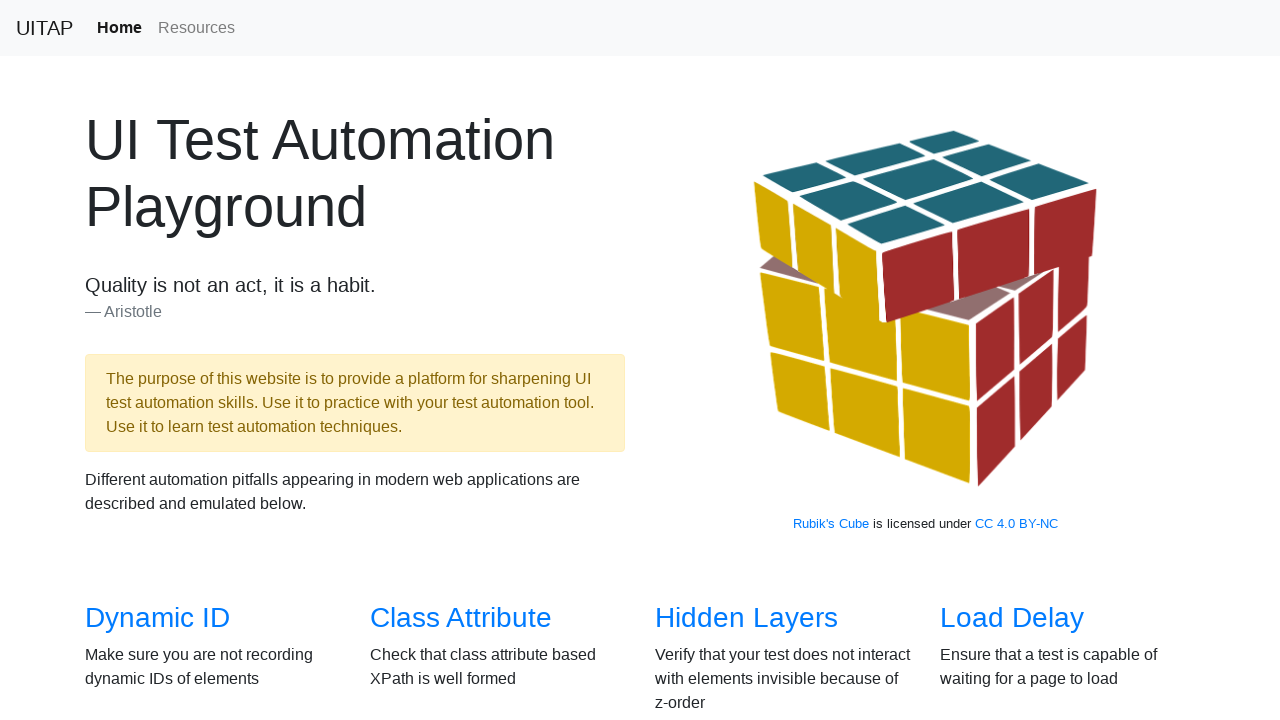

Clicked on AJAX Data link to navigate to the AJAX test page at (154, 360) on text=AJAX Data
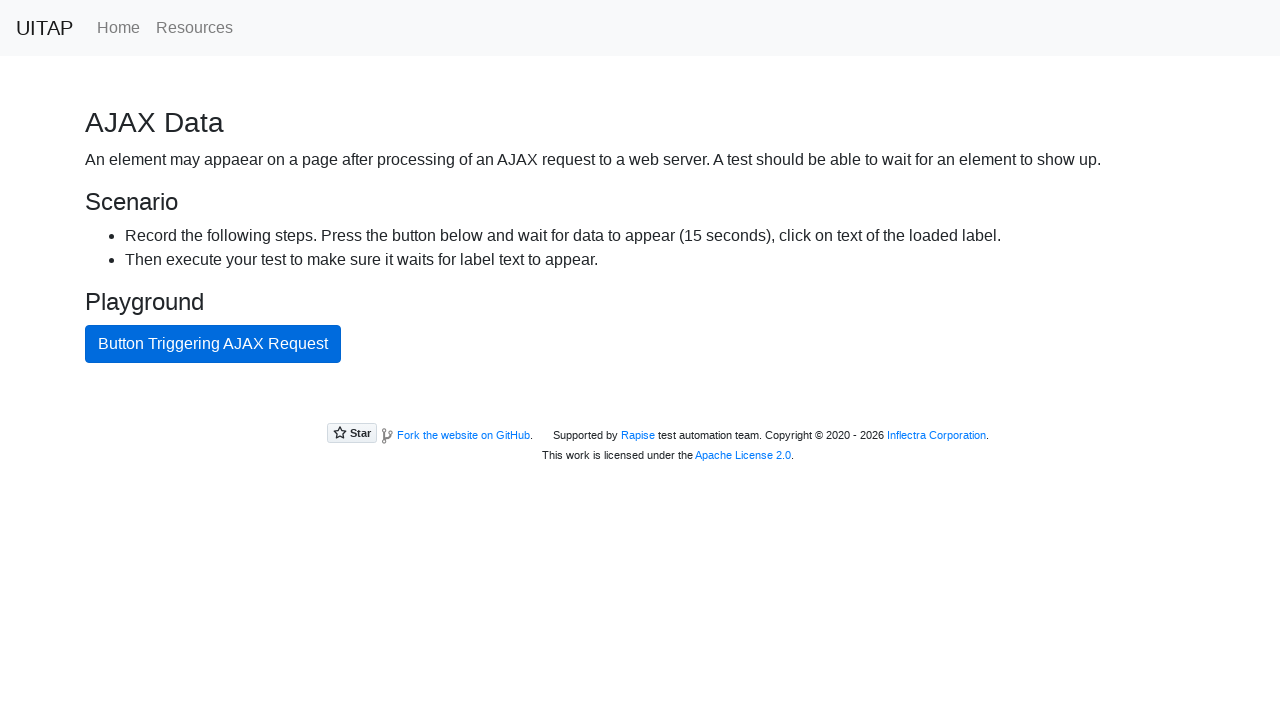

Clicked the AJAX button to trigger the asynchronous request at (213, 344) on button#ajaxButton
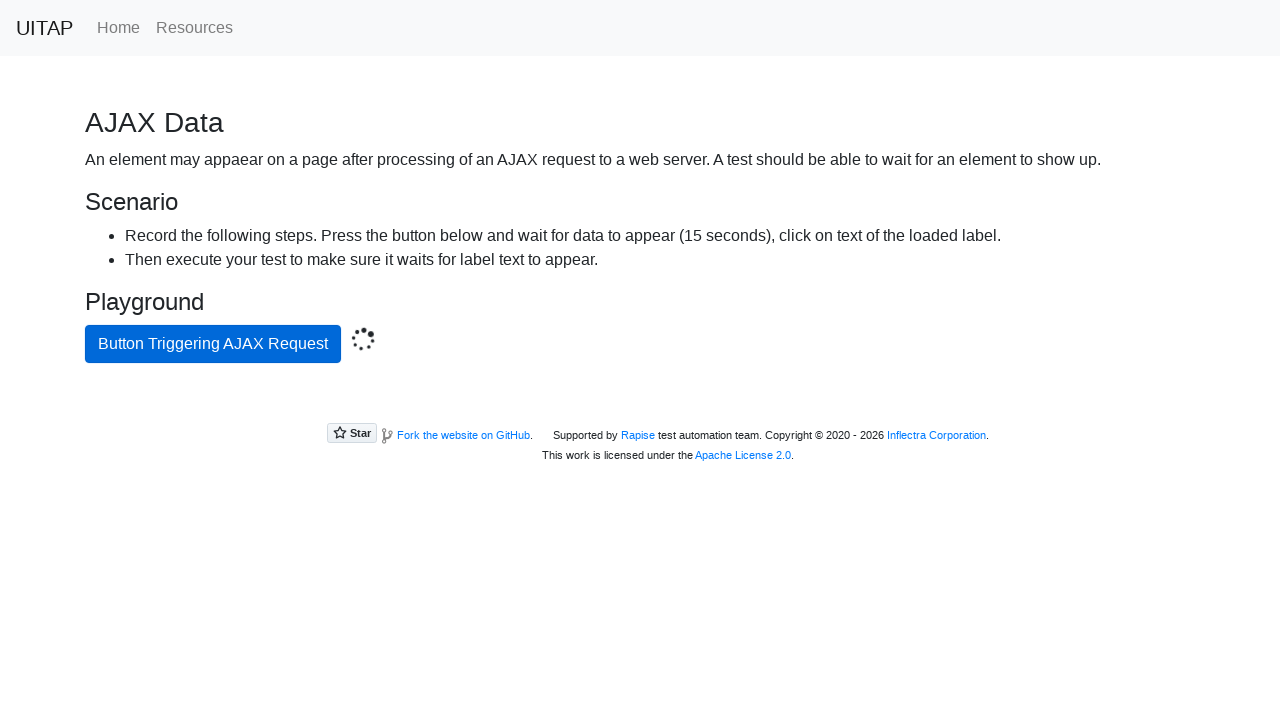

Waited for AJAX response text to appear on the page
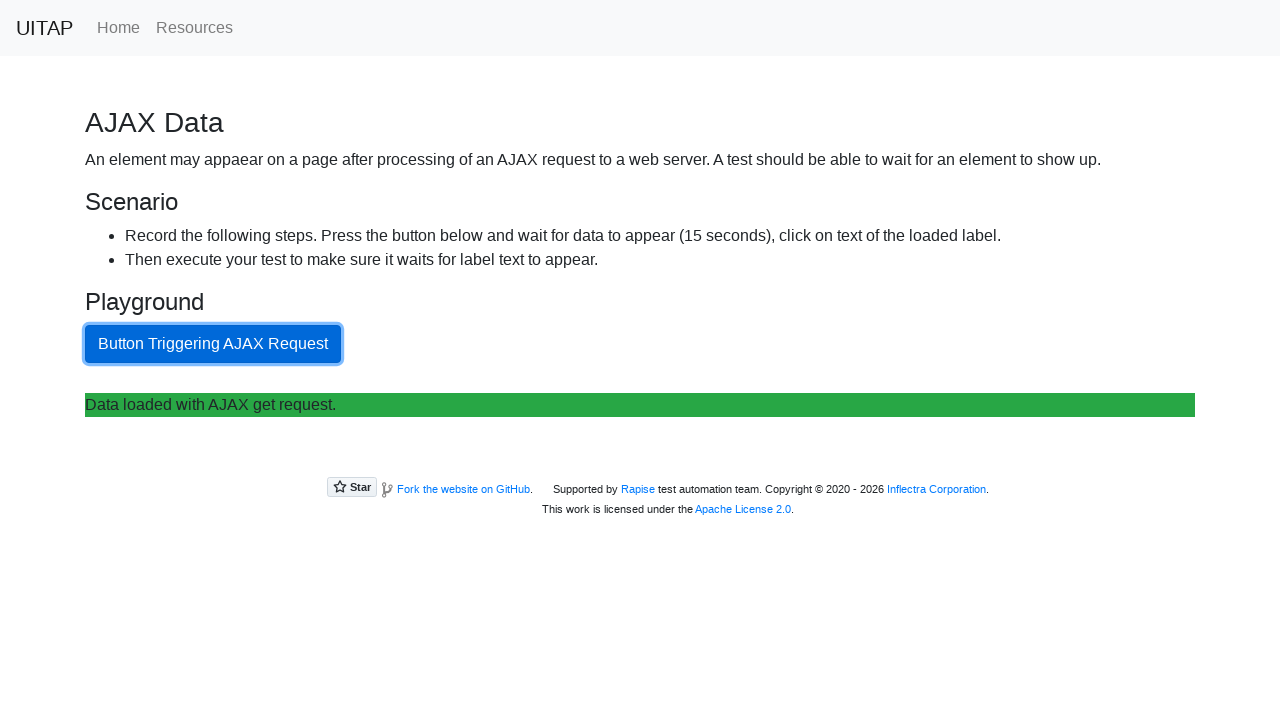

Clicked on the loaded AJAX data text at (640, 405) on text=Data loaded with AJAX get request.
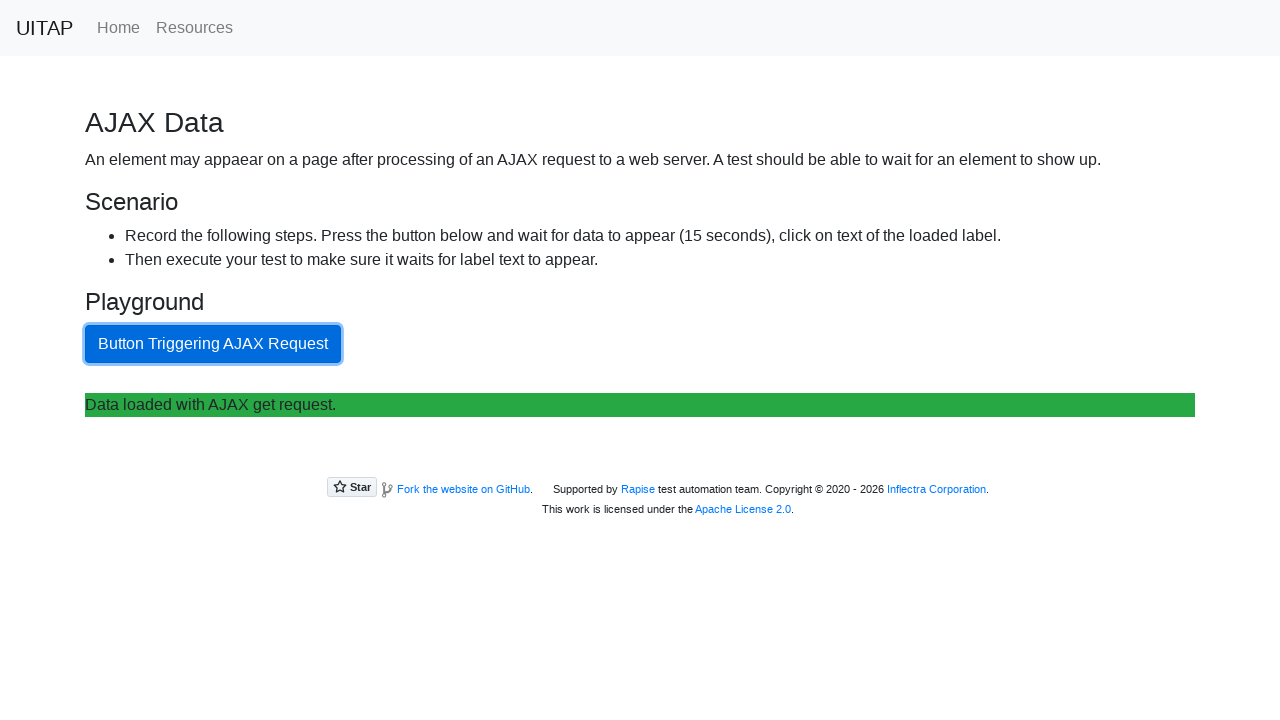

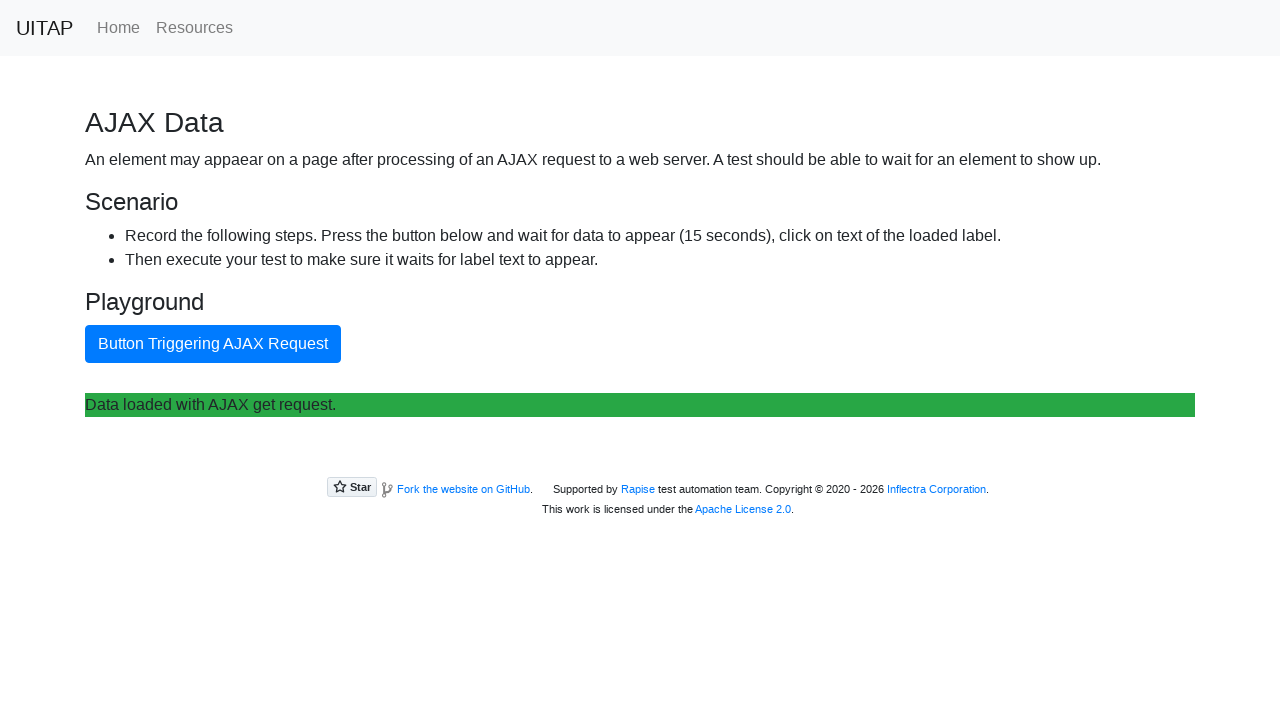